Tests that edits are saved when the input field loses focus (blur event).

Starting URL: https://demo.playwright.dev/todomvc

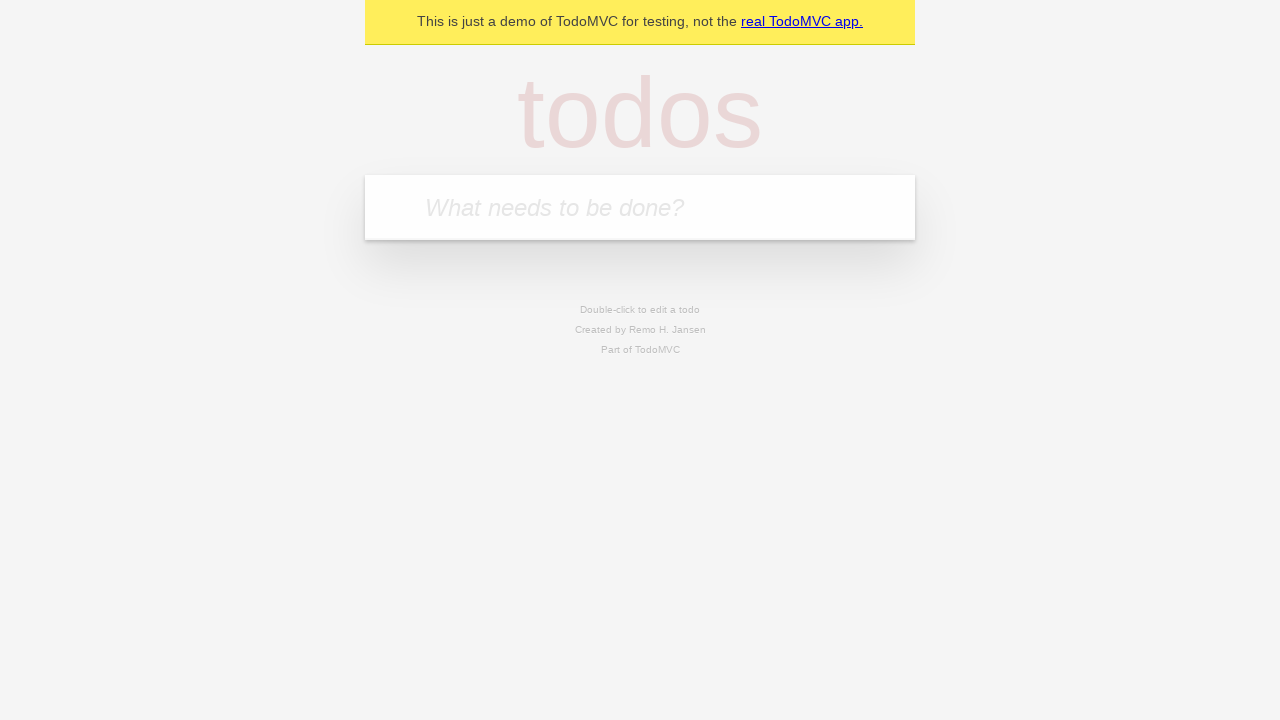

Filled new todo input with 'buy some cheese' on internal:attr=[placeholder="What needs to be done?"i]
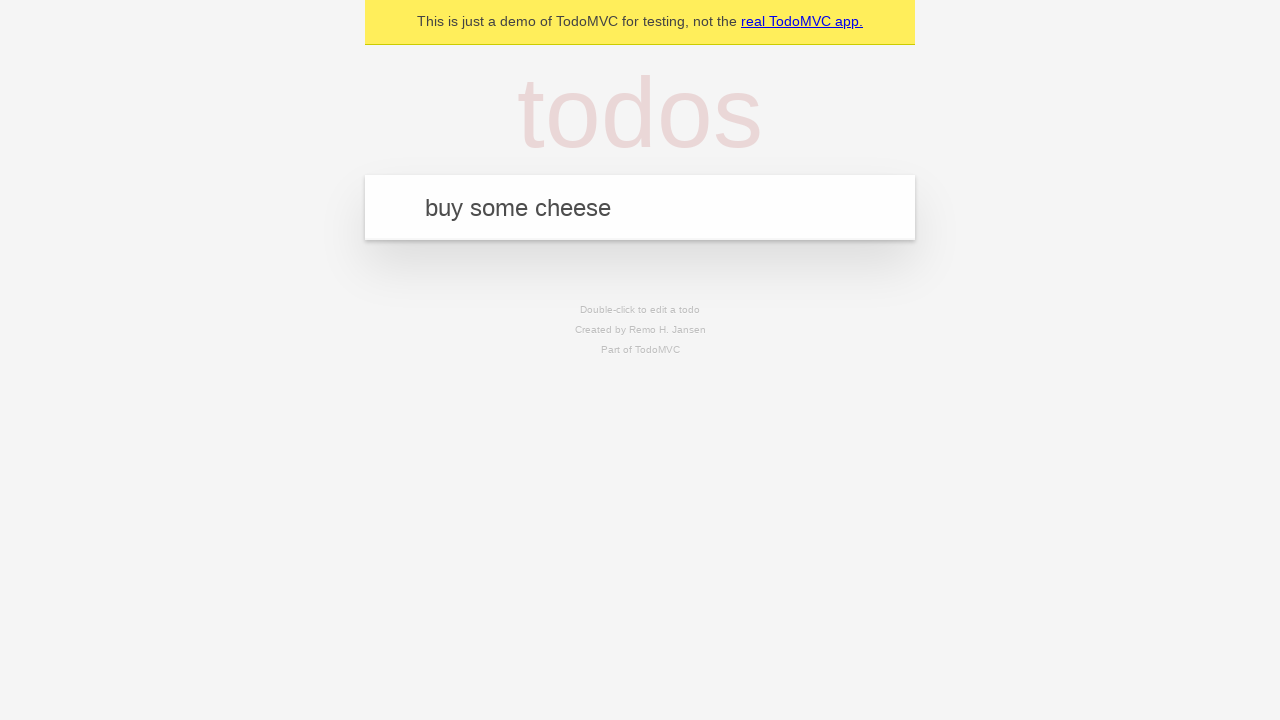

Pressed Enter to create todo 'buy some cheese' on internal:attr=[placeholder="What needs to be done?"i]
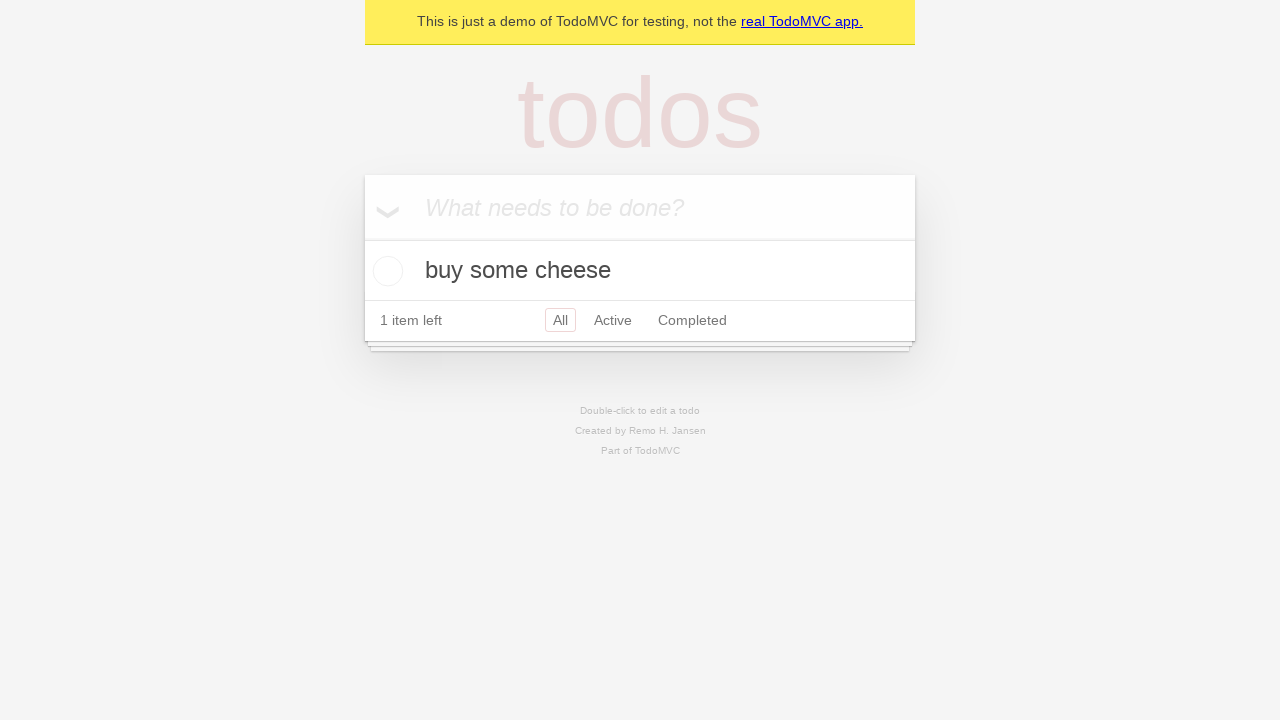

Filled new todo input with 'feed the cat' on internal:attr=[placeholder="What needs to be done?"i]
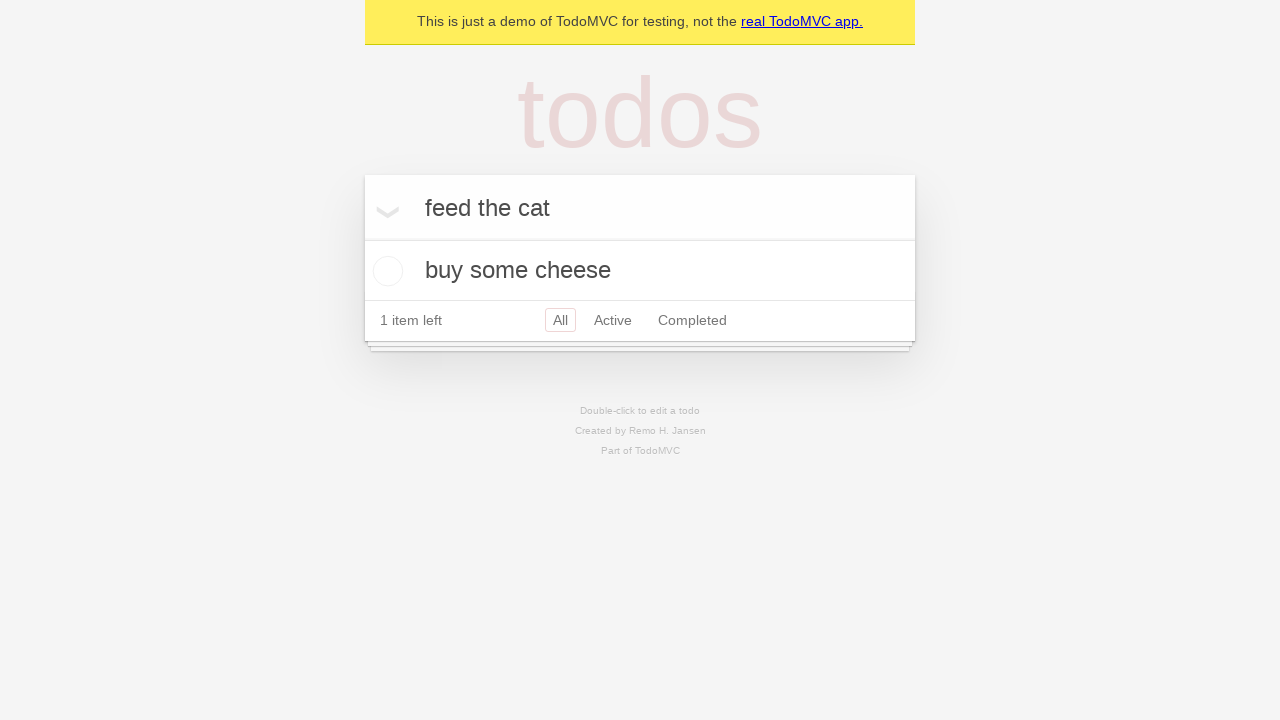

Pressed Enter to create todo 'feed the cat' on internal:attr=[placeholder="What needs to be done?"i]
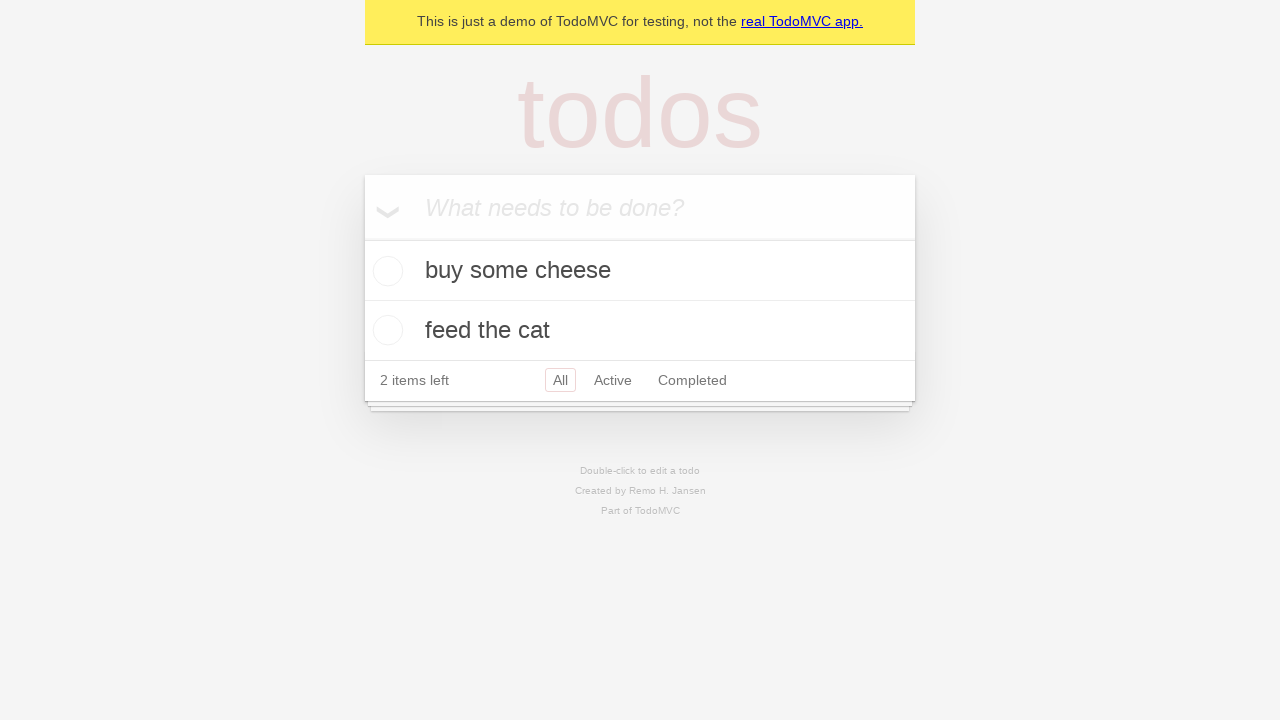

Filled new todo input with 'book a doctors appointment' on internal:attr=[placeholder="What needs to be done?"i]
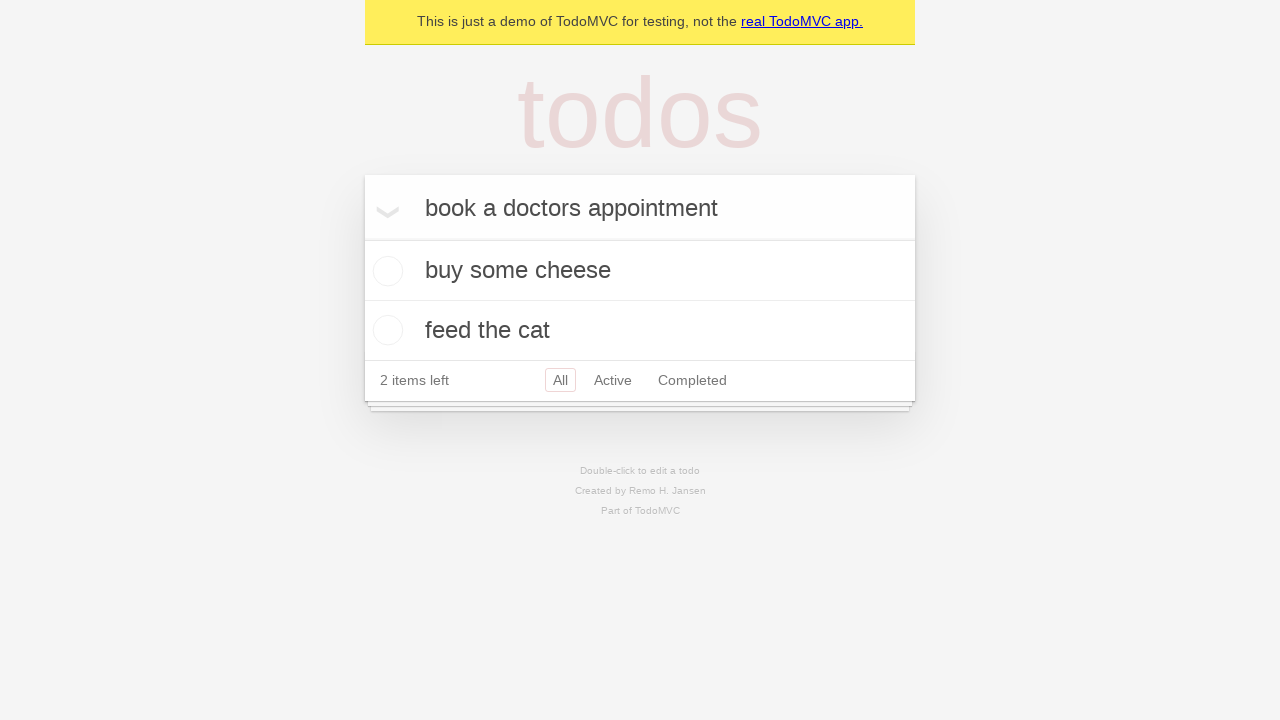

Pressed Enter to create todo 'book a doctors appointment' on internal:attr=[placeholder="What needs to be done?"i]
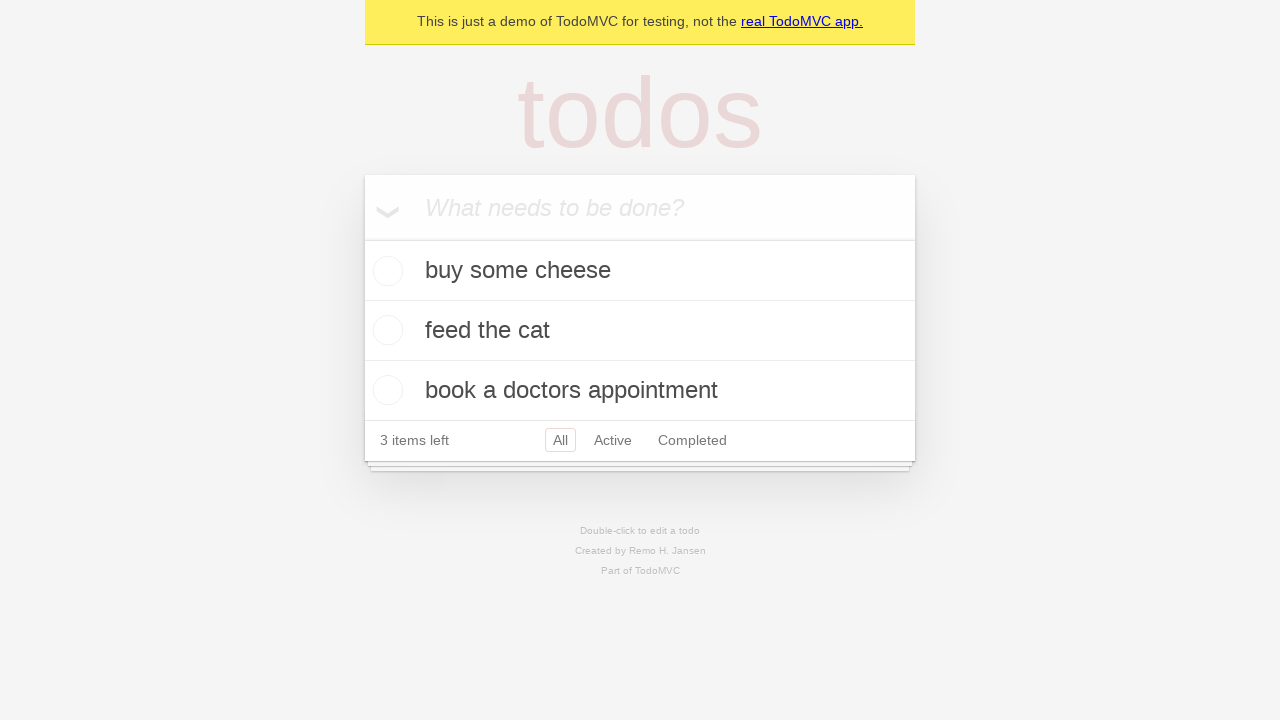

Double-clicked on second todo item to enter edit mode at (640, 331) on internal:testid=[data-testid="todo-item"s] >> nth=1
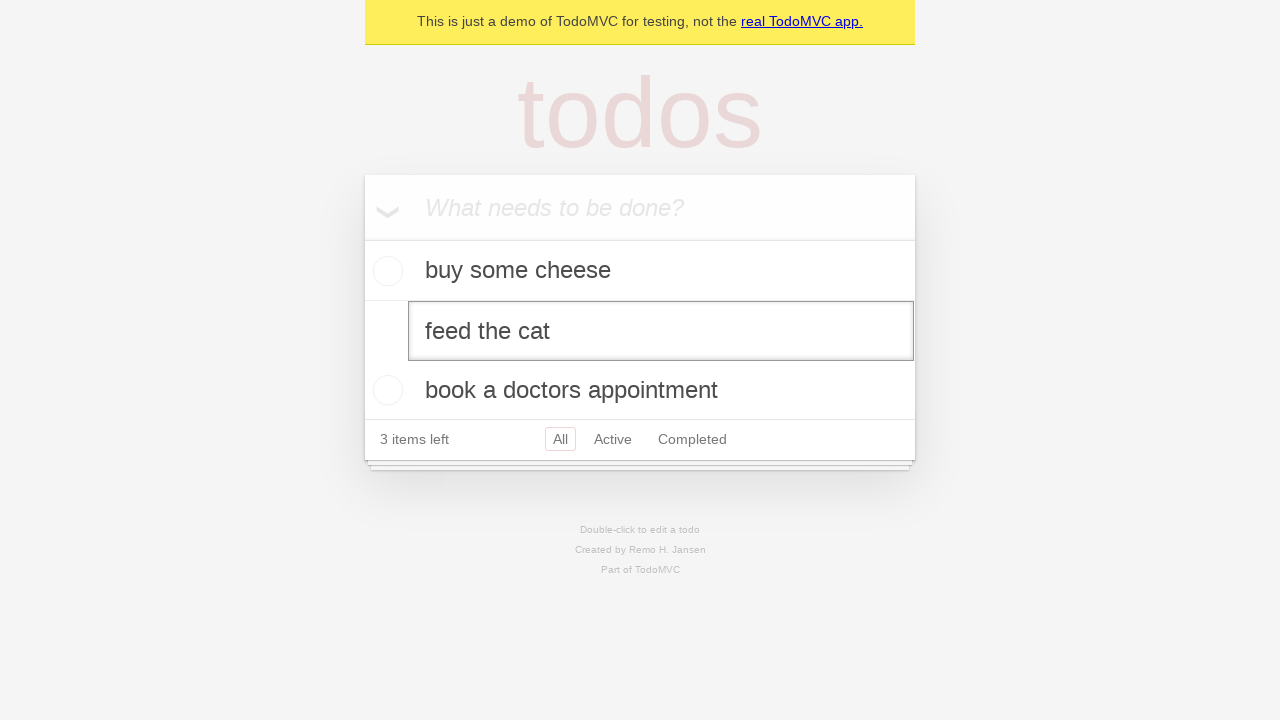

Filled edit field with 'buy some sausages' on internal:testid=[data-testid="todo-item"s] >> nth=1 >> internal:role=textbox[nam
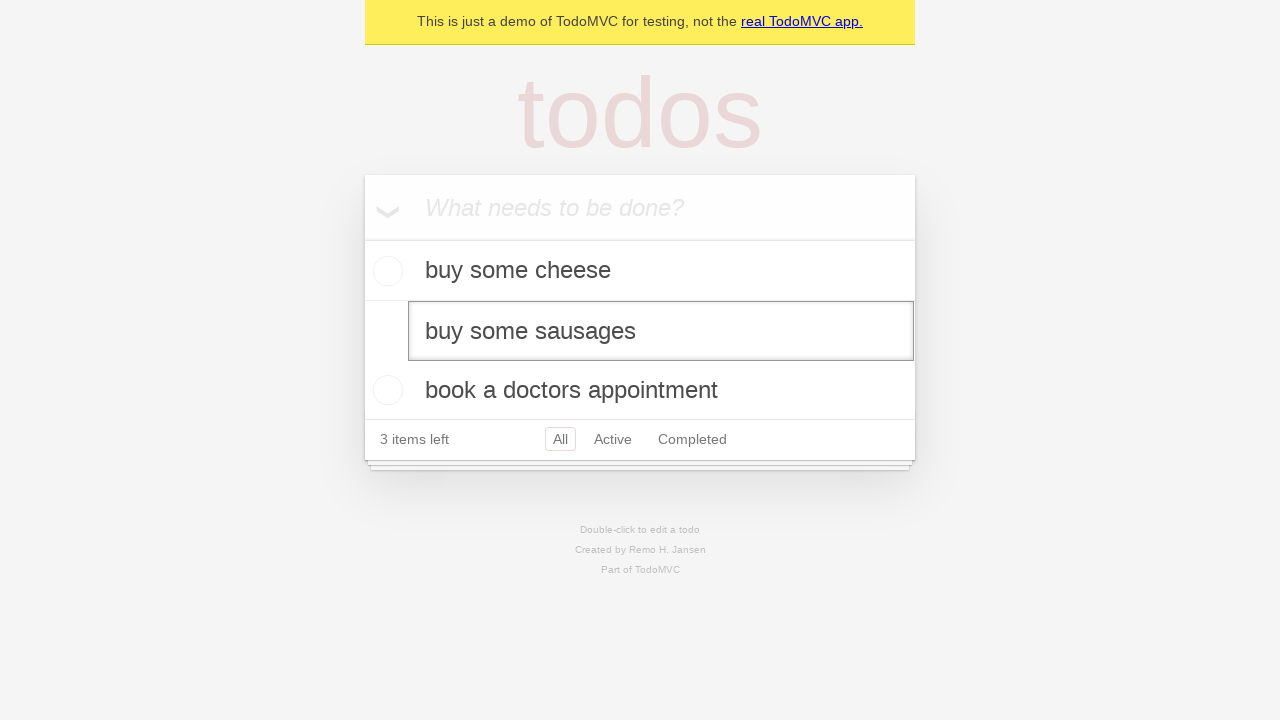

Dispatched blur event on edit field to save changes
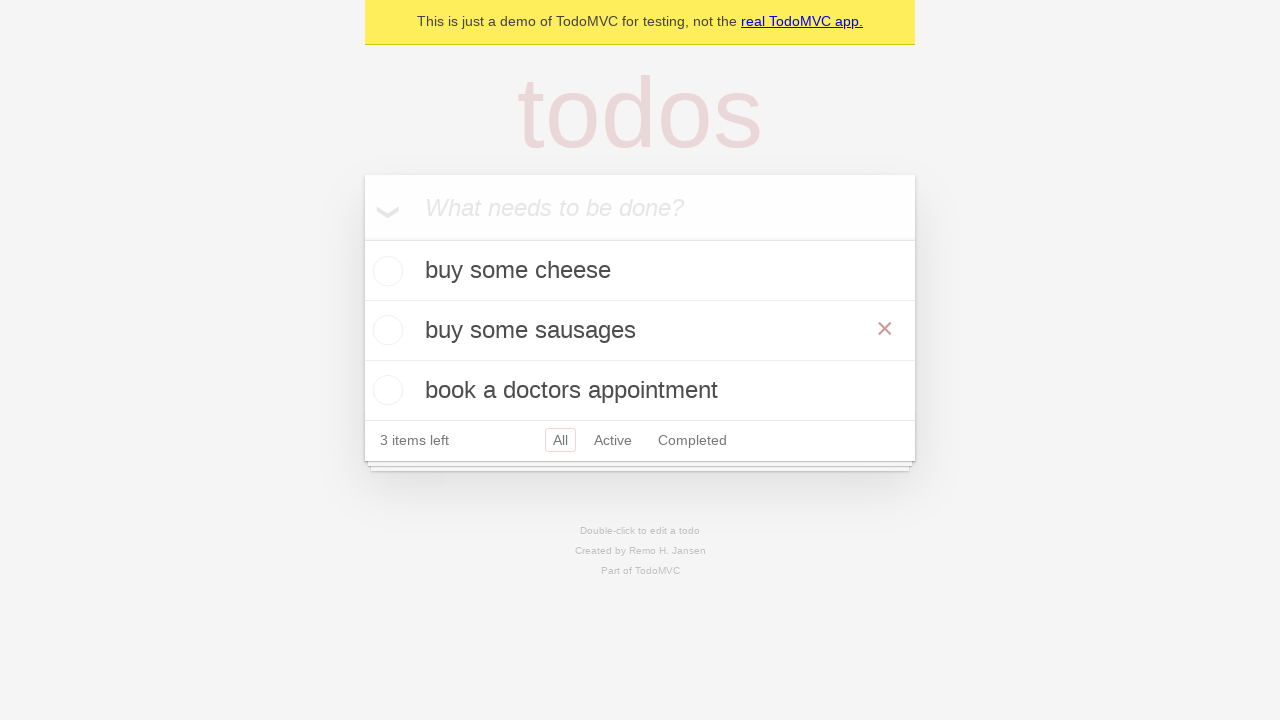

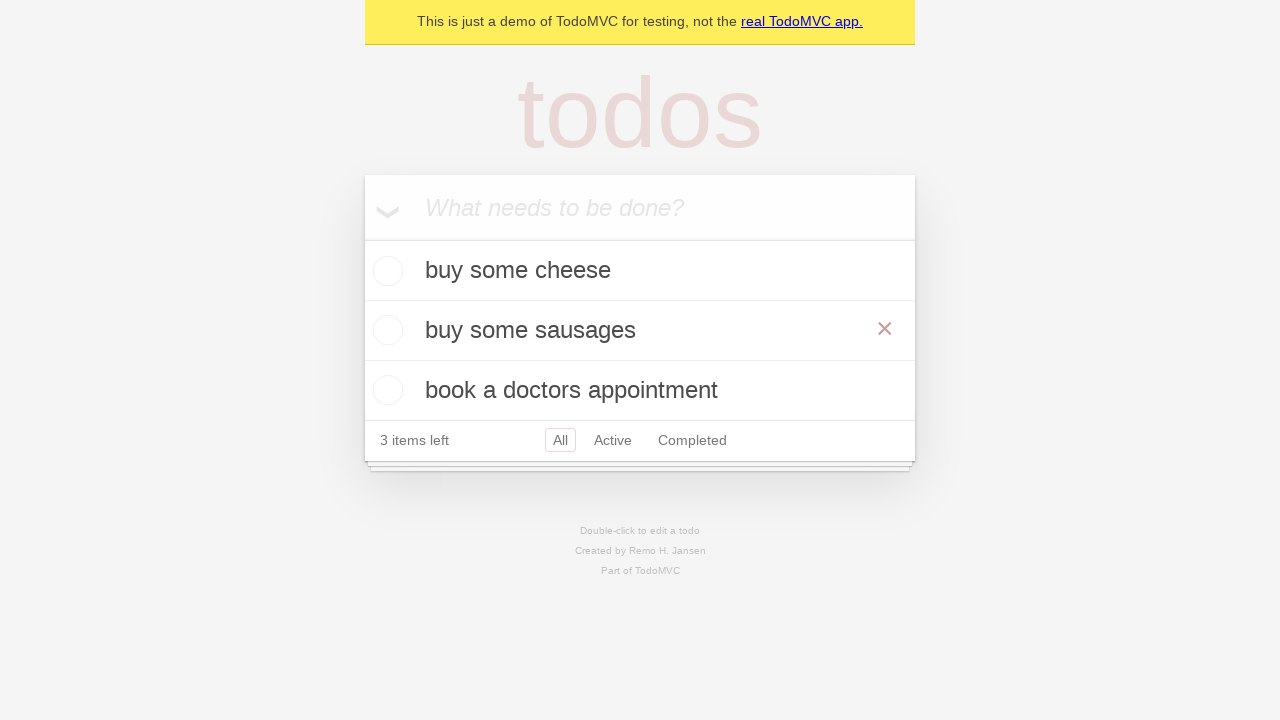